Tests scrolling functionality on the Selenium website by scrolling to a specific button element and verifying it's in the viewport

Starting URL: https://www.selenium.dev/

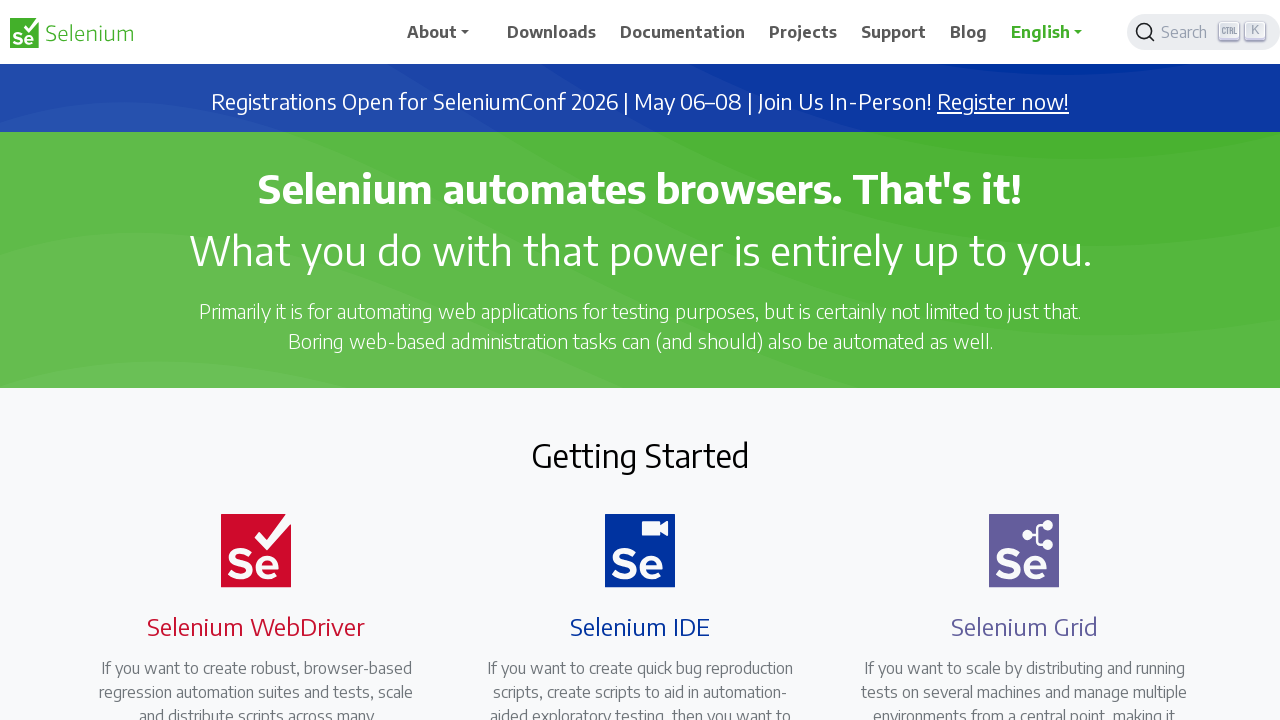

Located the 'Learn More' button element
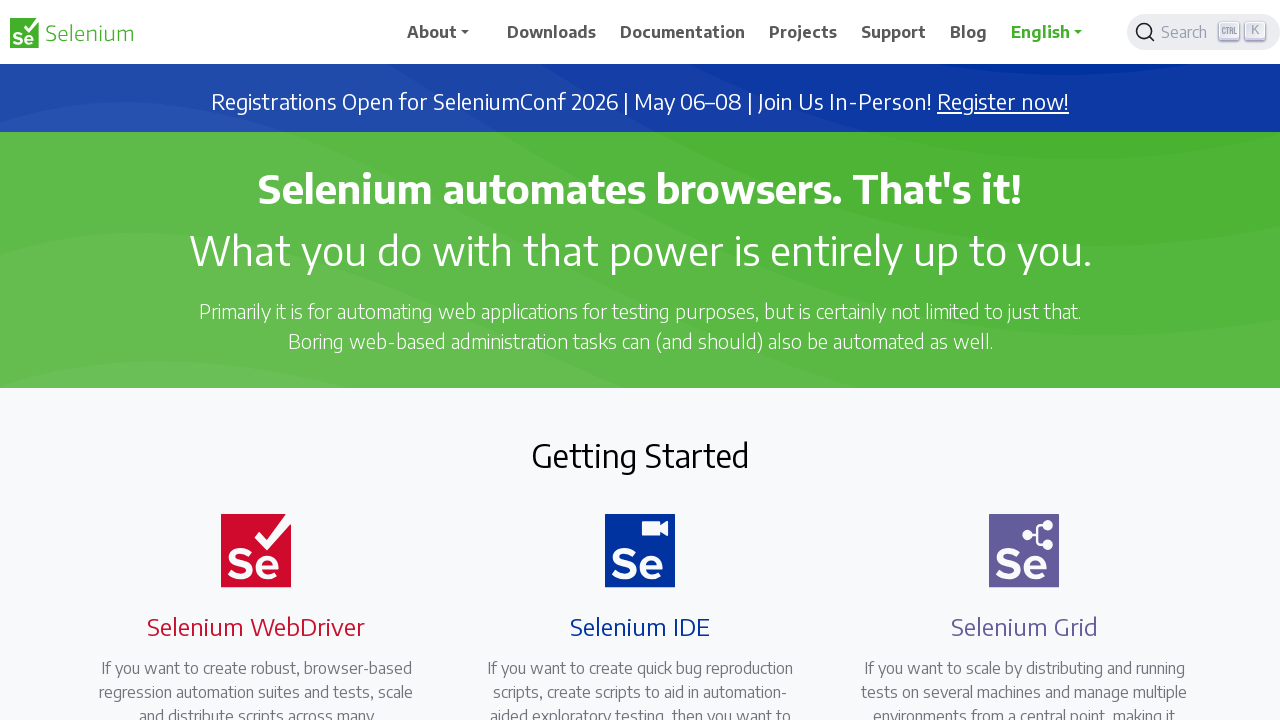

Retrieved bounding box of the 'Learn More' button
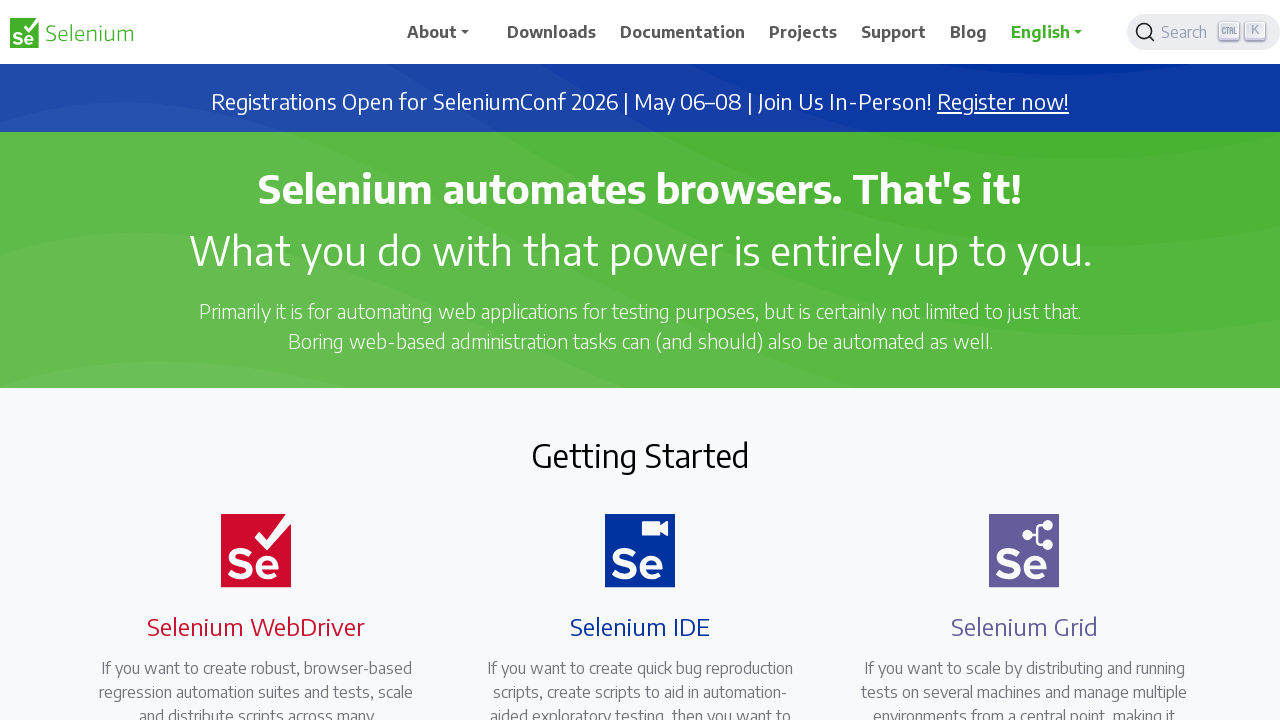

Scrolled by 2357 pixels on y-axis to bring button into view
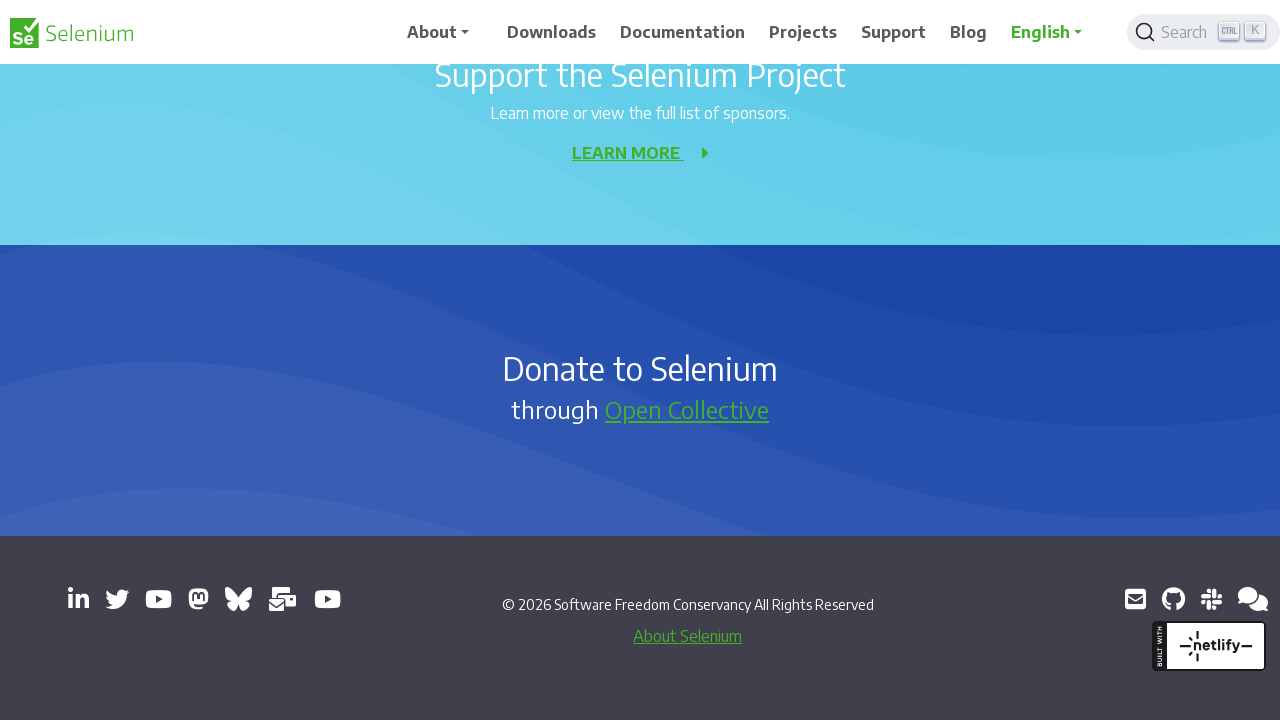

Waited for the 'Learn More' button to become visible in viewport
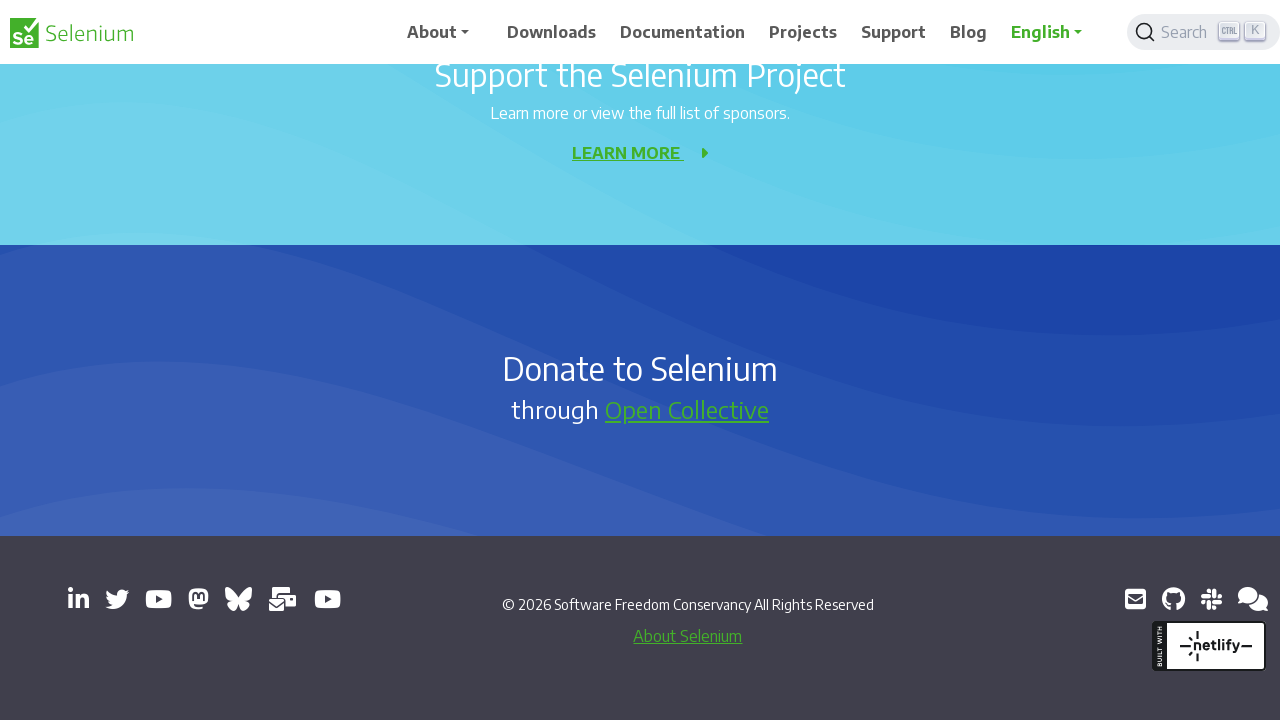

Verified that the 'Learn More' button is visible in the viewport
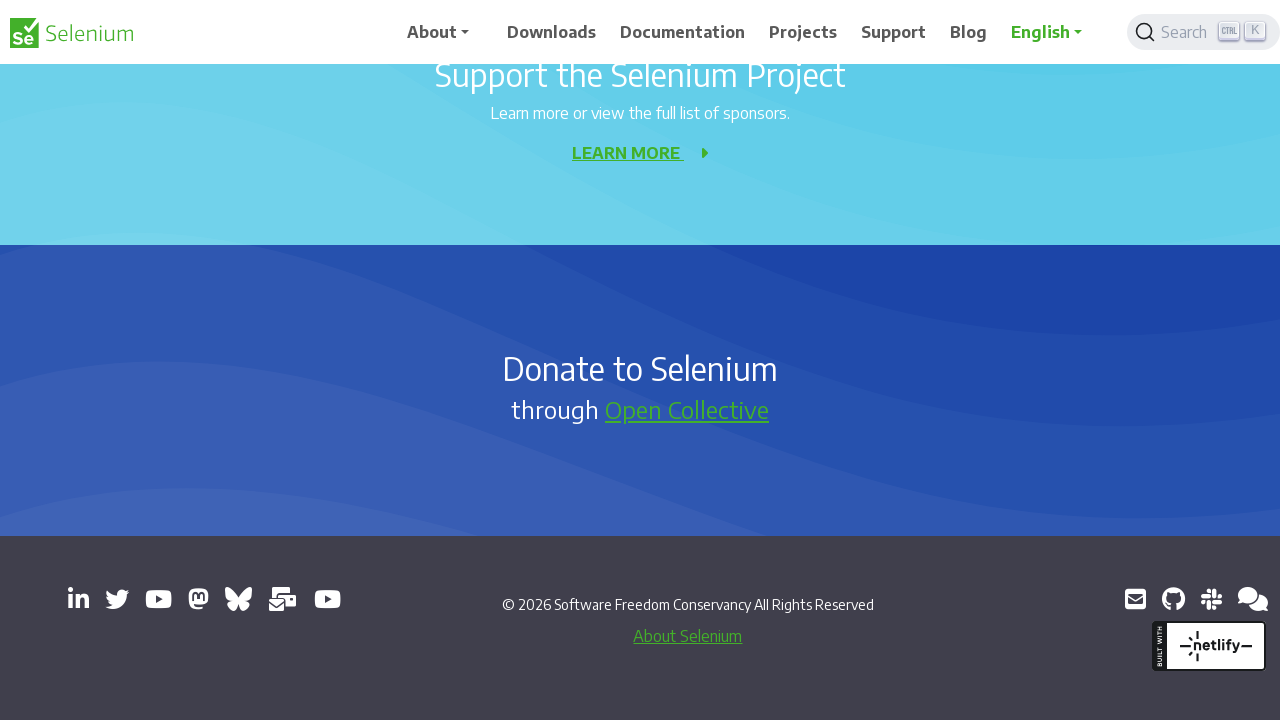

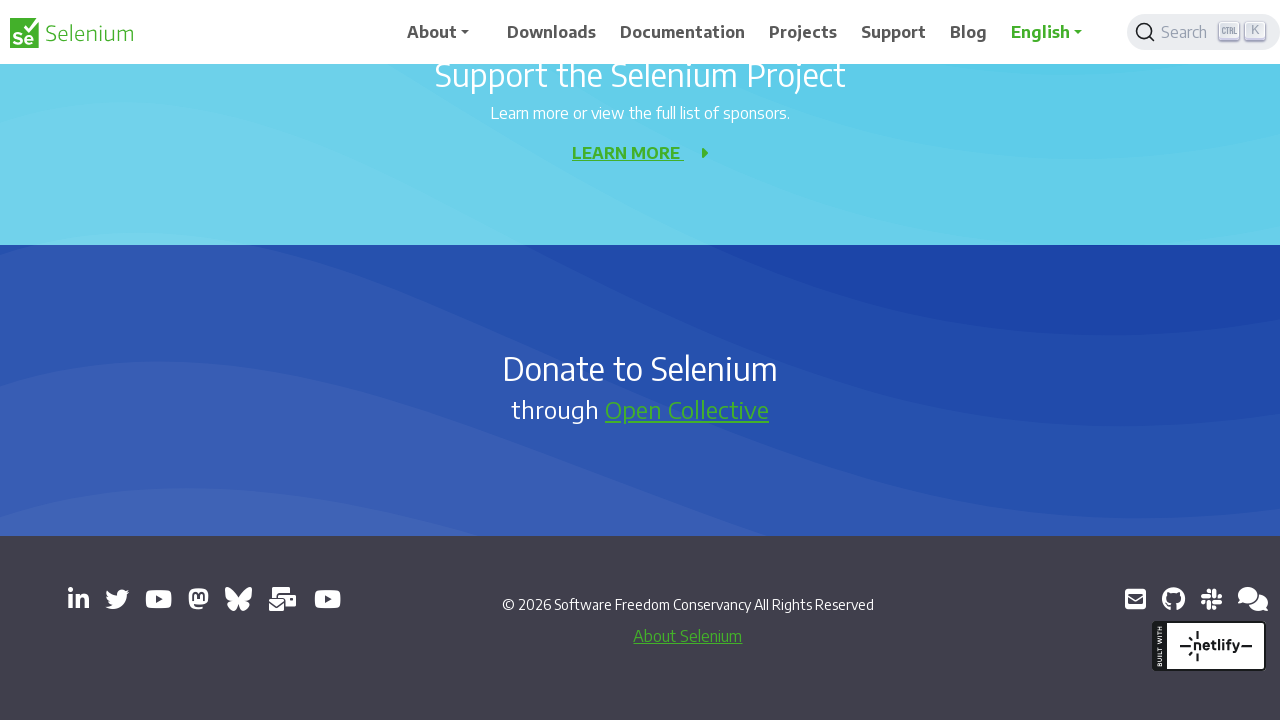